Tests a web form by entering text into a text box and submitting it, then verifying the success message

Starting URL: https://www.selenium.dev/selenium/web/web-form.html

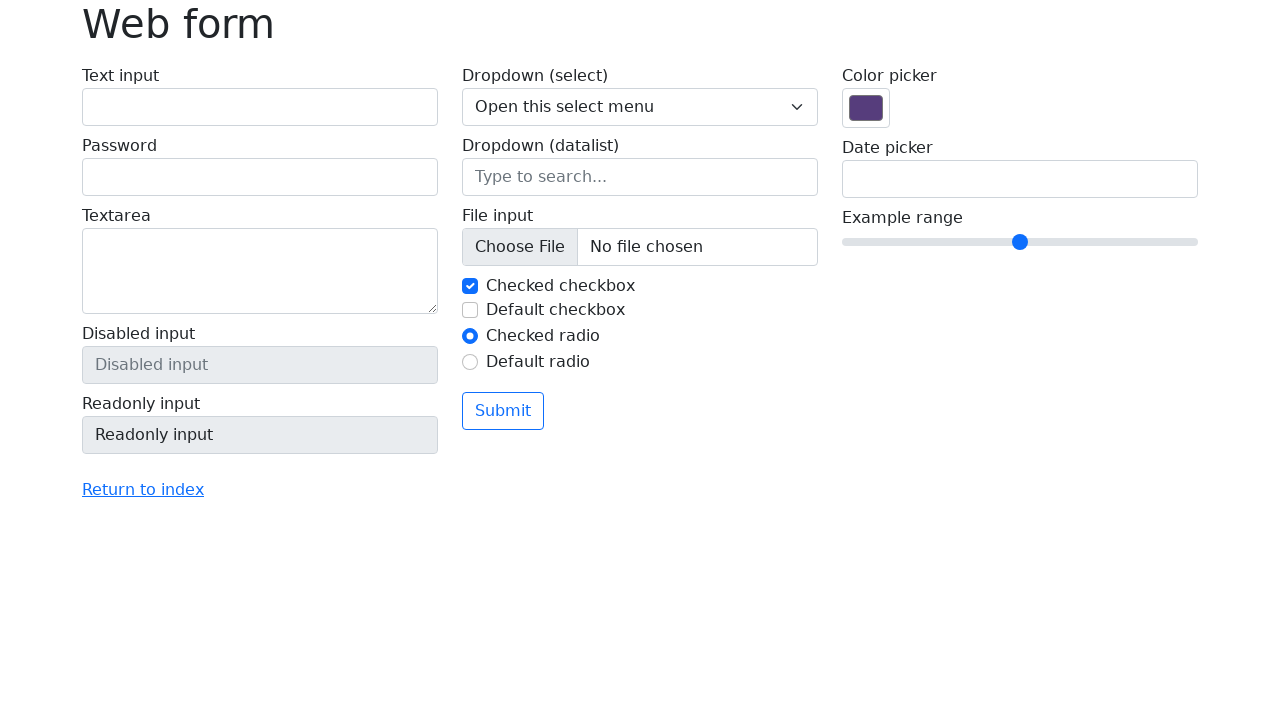

Filled text box with 'Selenium' on input[name='my-text']
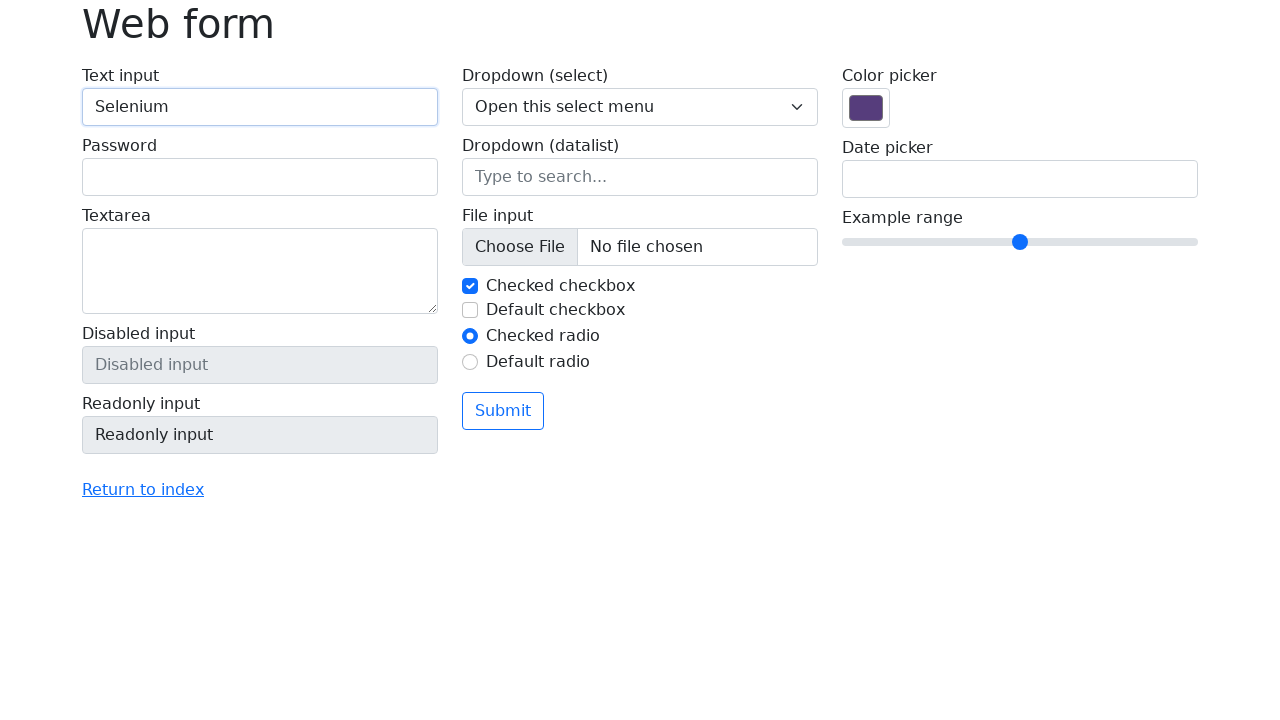

Clicked the submit button at (503, 411) on button
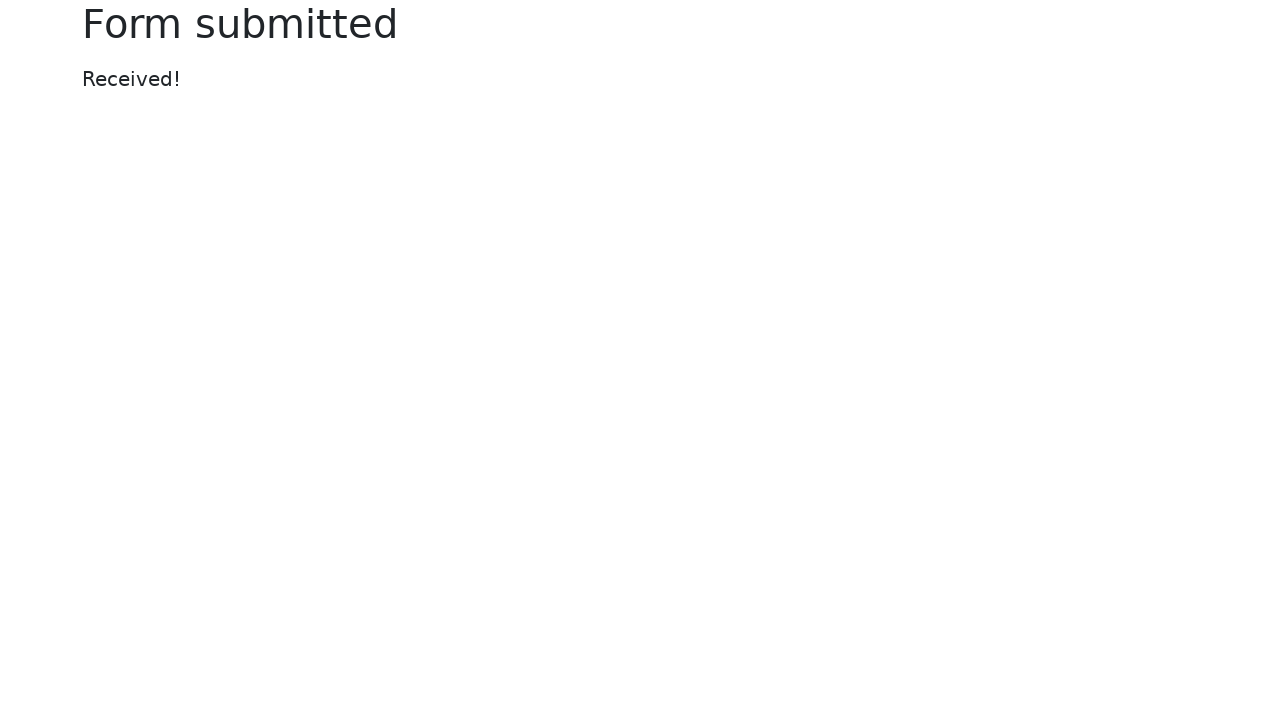

Success message appeared on the page
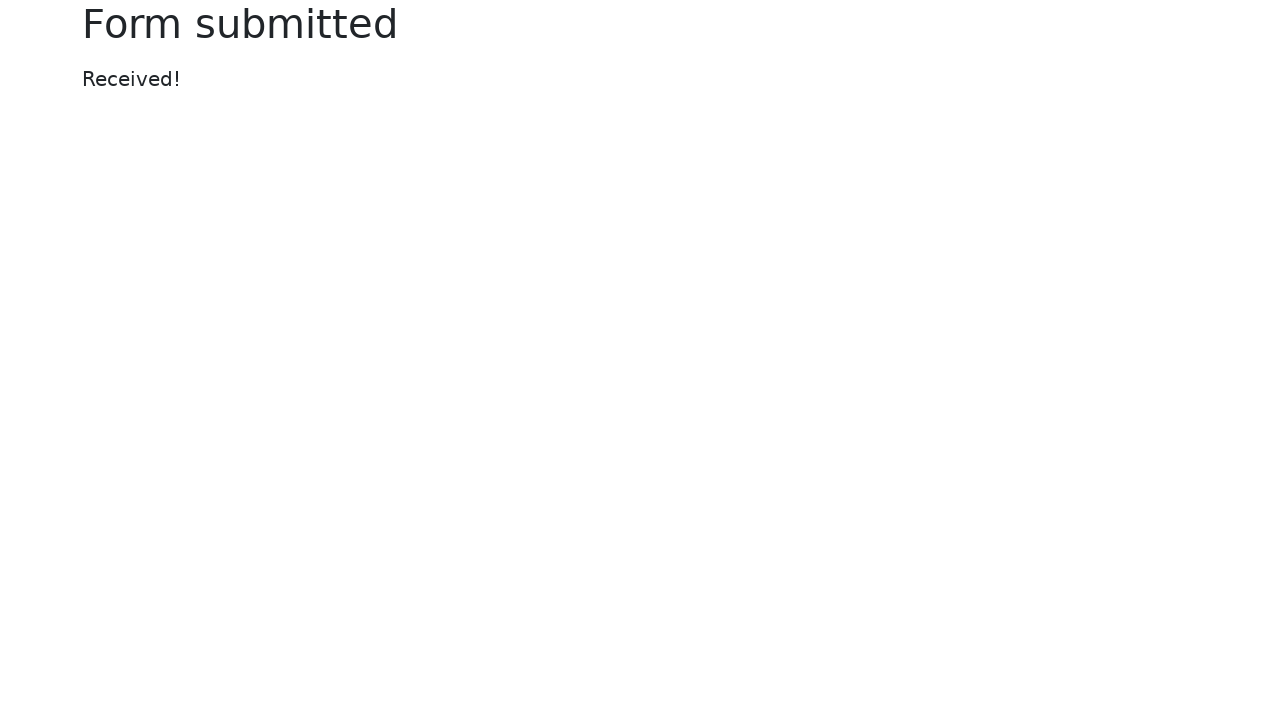

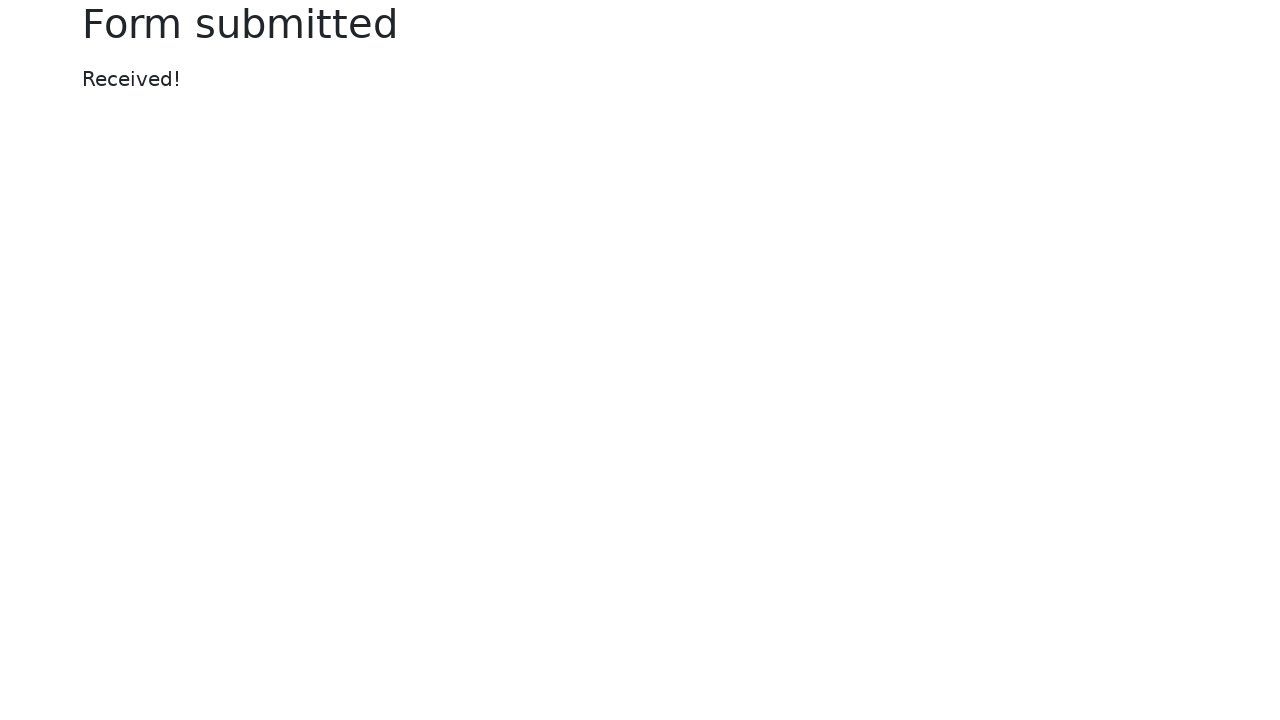